Tests date picker functionality by clearing the current date and selecting a date 10 days in the future

Starting URL: https://demoqa.com/date-picker

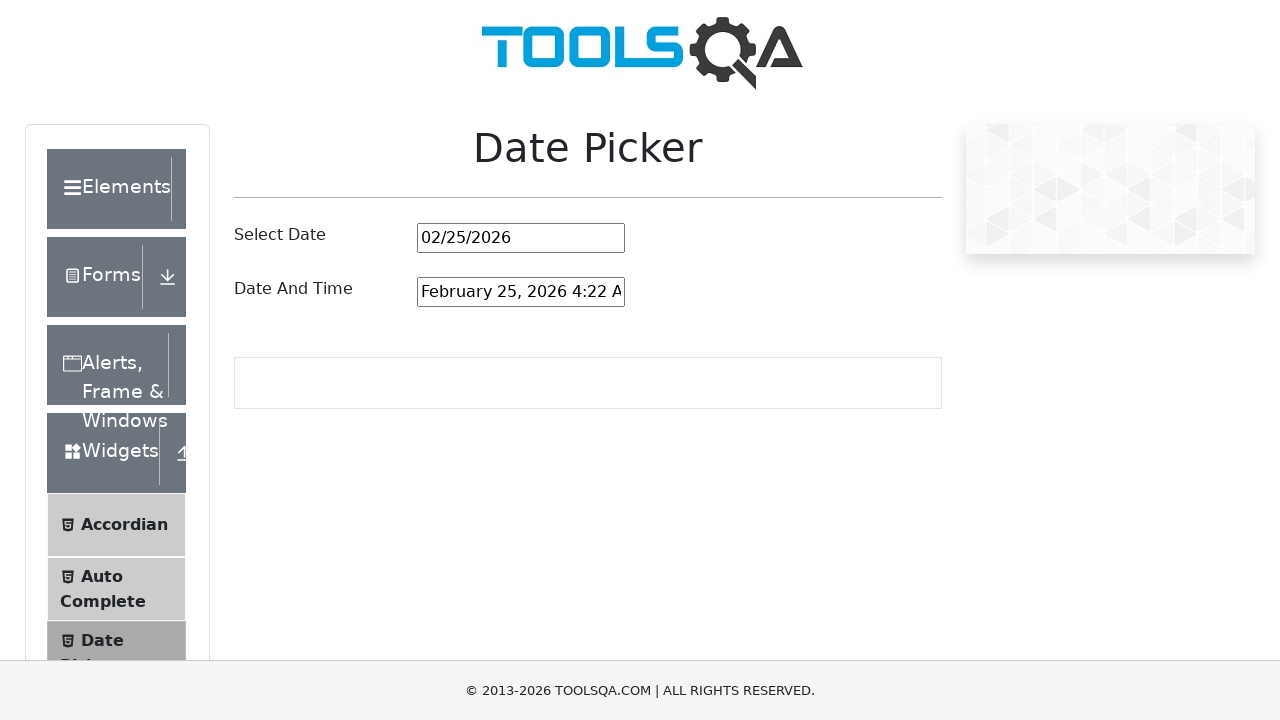

Clicked on the date picker input field at (521, 238) on #datePickerMonthYearInput
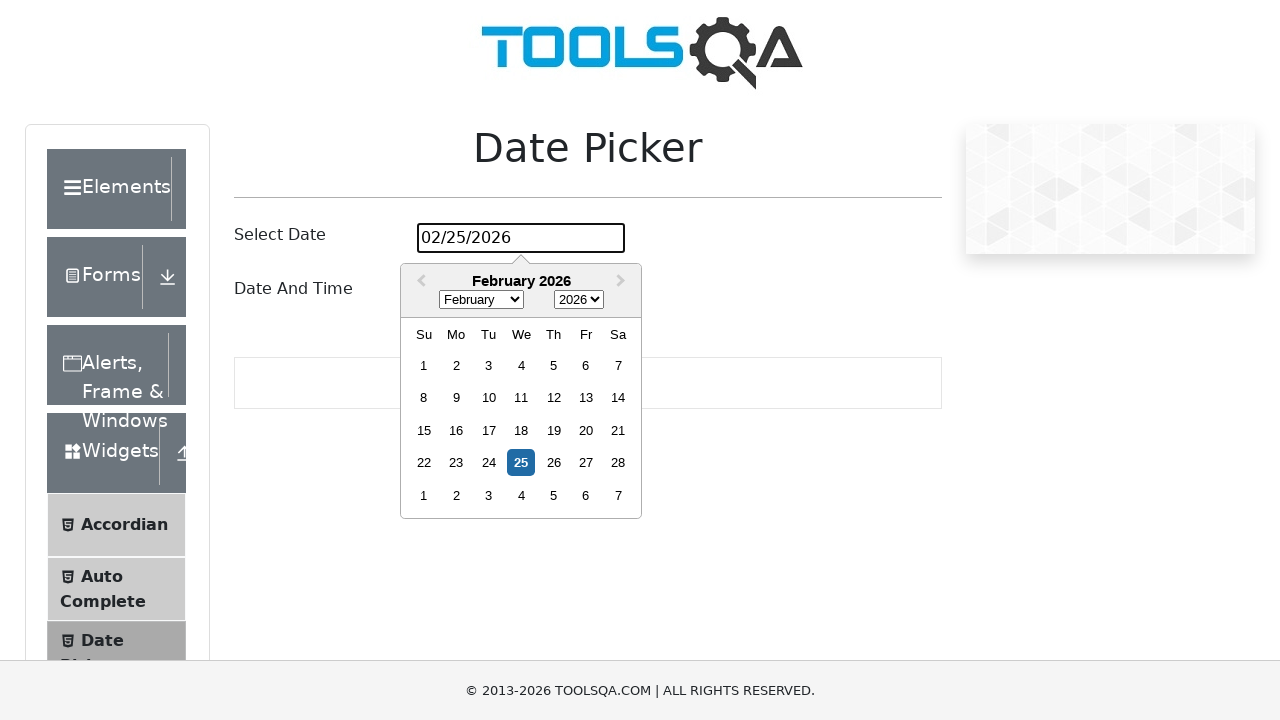

Selected all text in the date picker input on #datePickerMonthYearInput
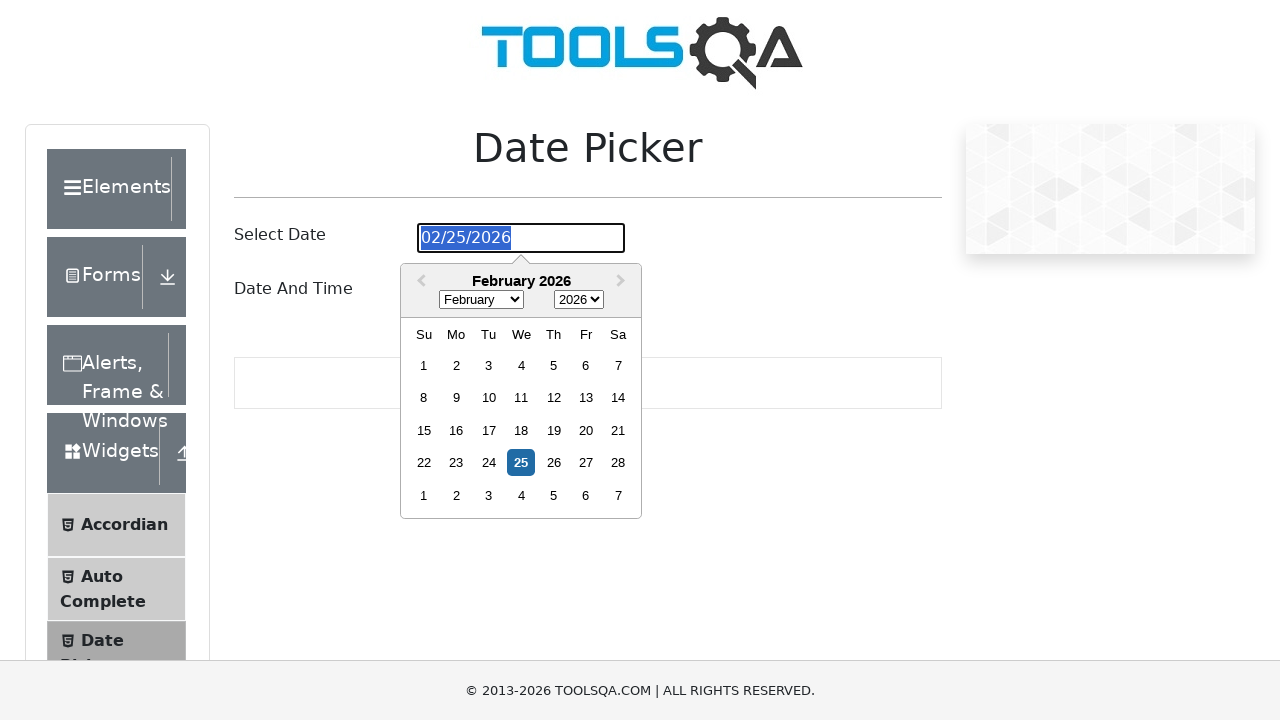

Typed new date 03/07/2026 into the date picker input on #datePickerMonthYearInput
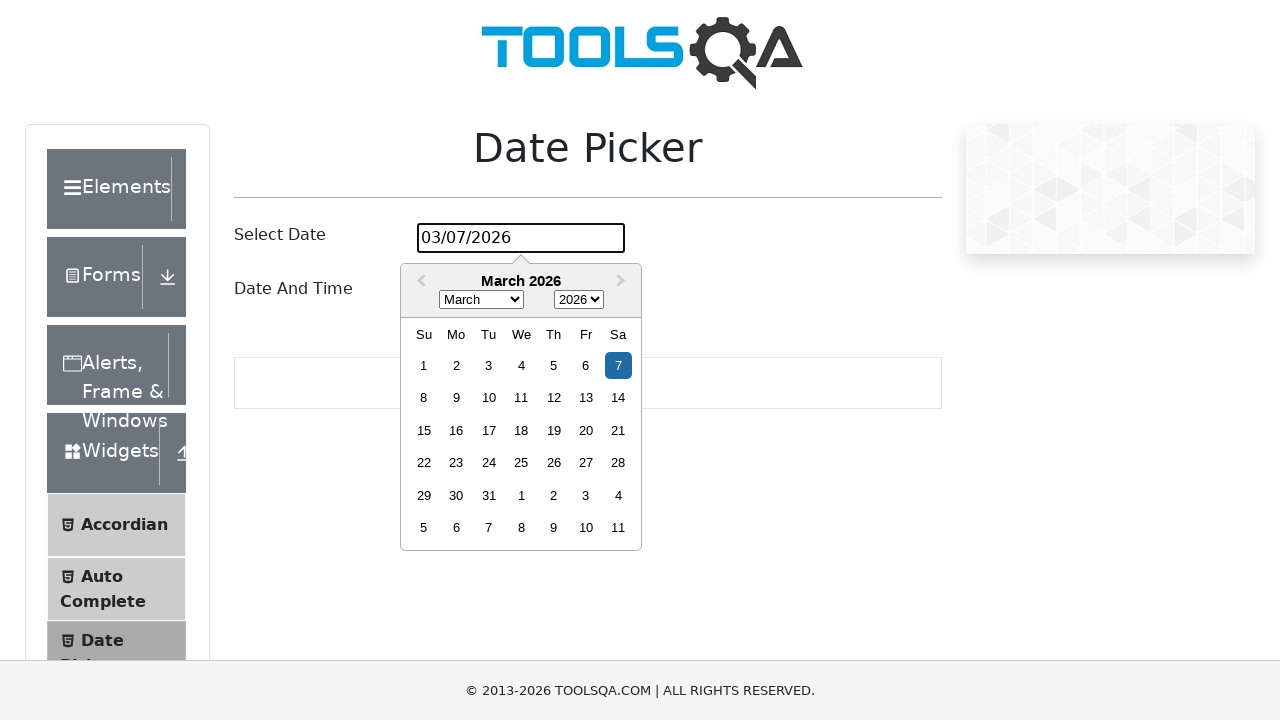

Pressed Enter to confirm the date selection on #datePickerMonthYearInput
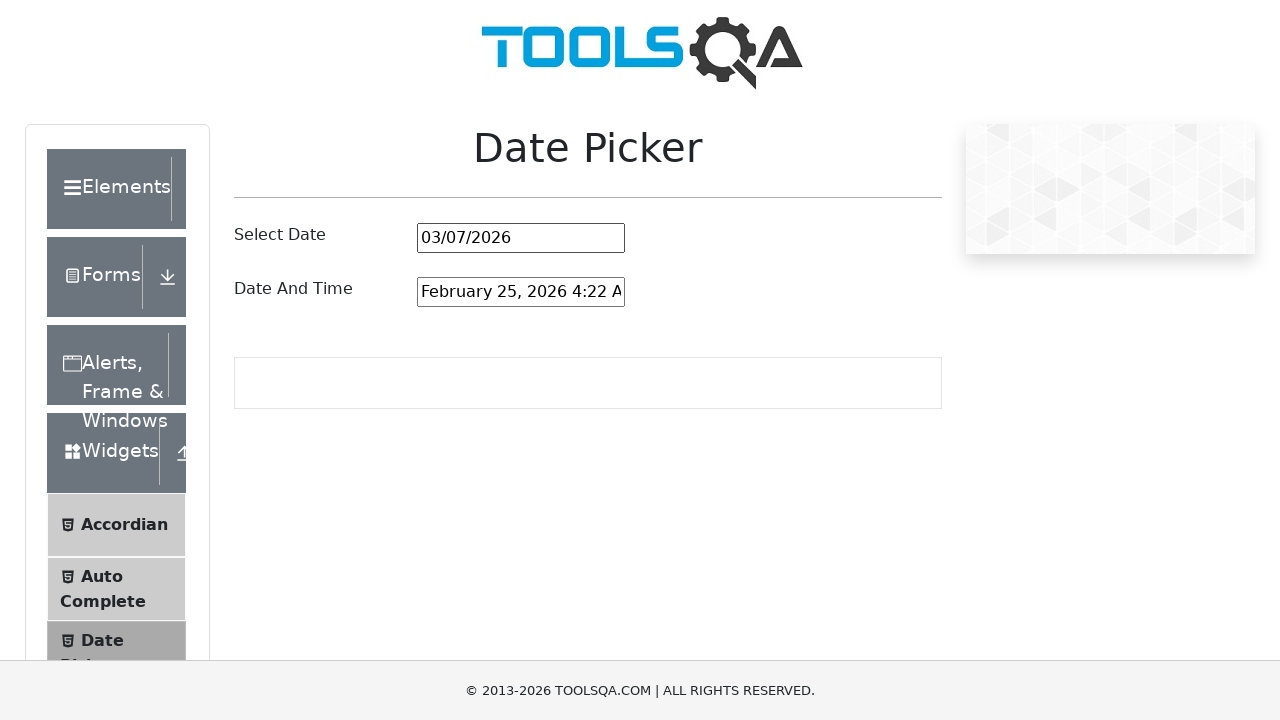

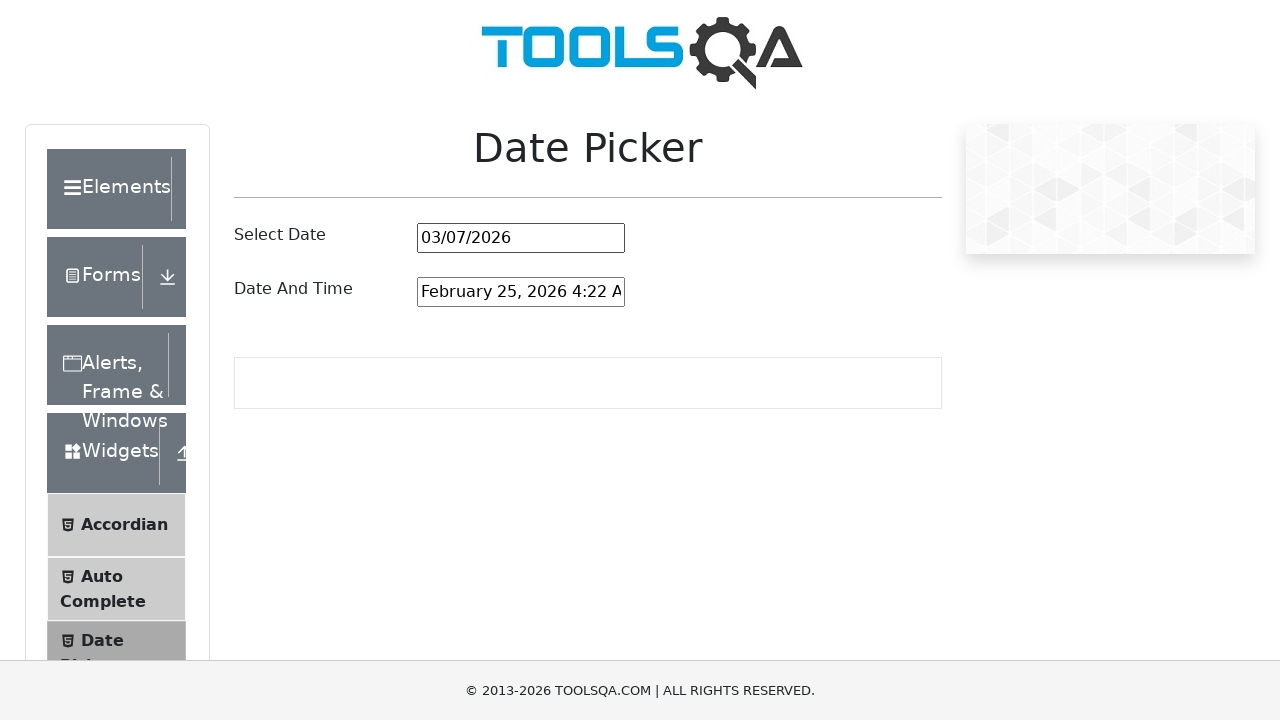